Tests the Brands footer link by clicking it and verifying the page navigates correctly

Starting URL: https://www.leomax.ru

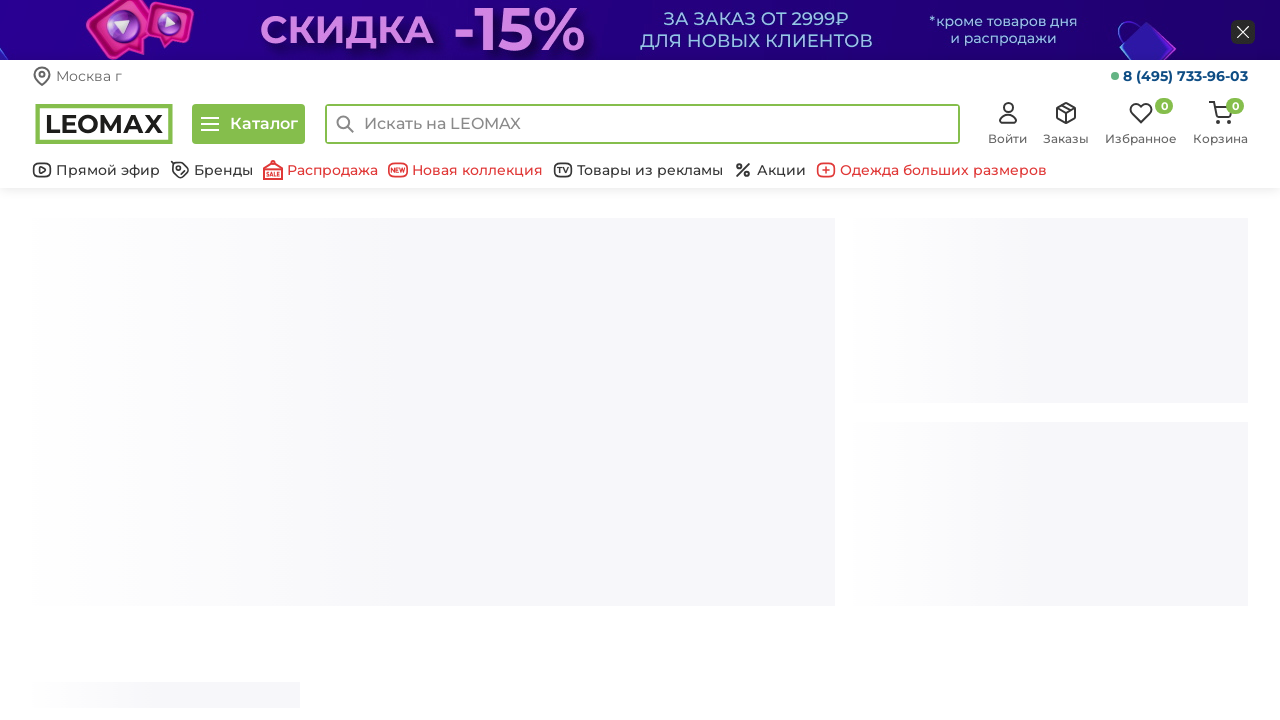

Clicked Brands footer link at (782, 360) on .col-sm-3 a[href='/brand/']
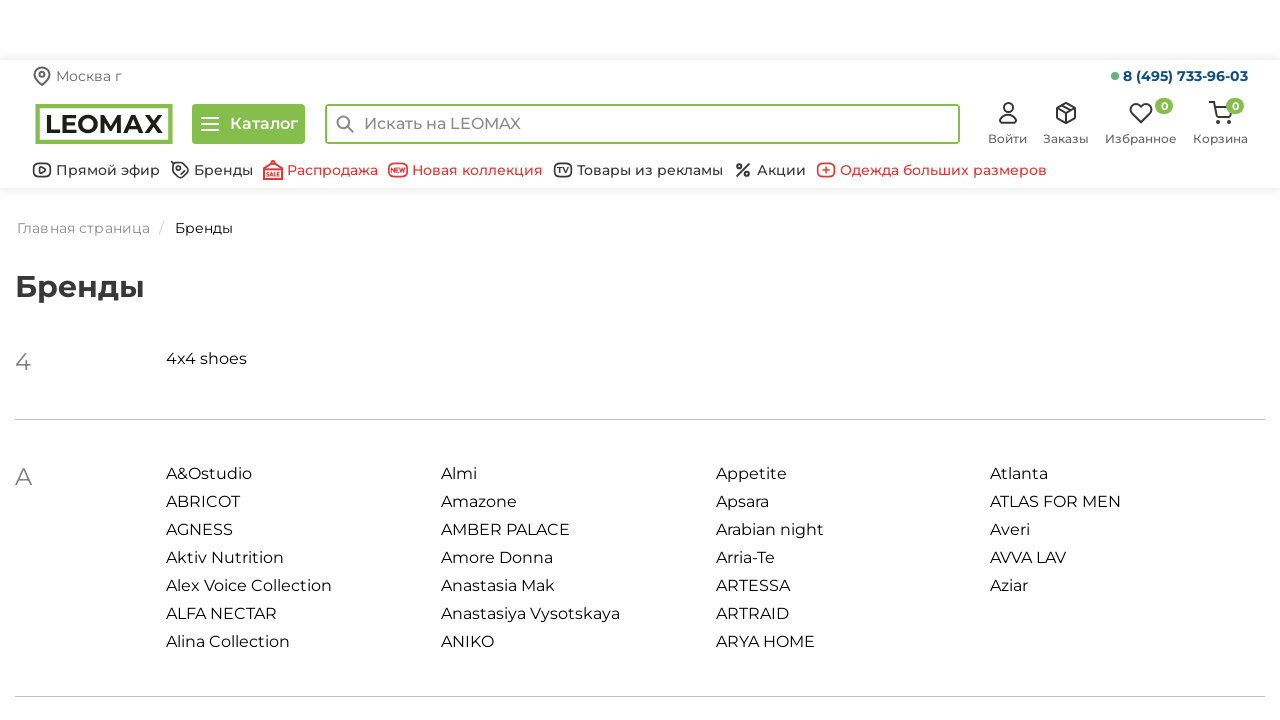

Page loaded and DOM content ready
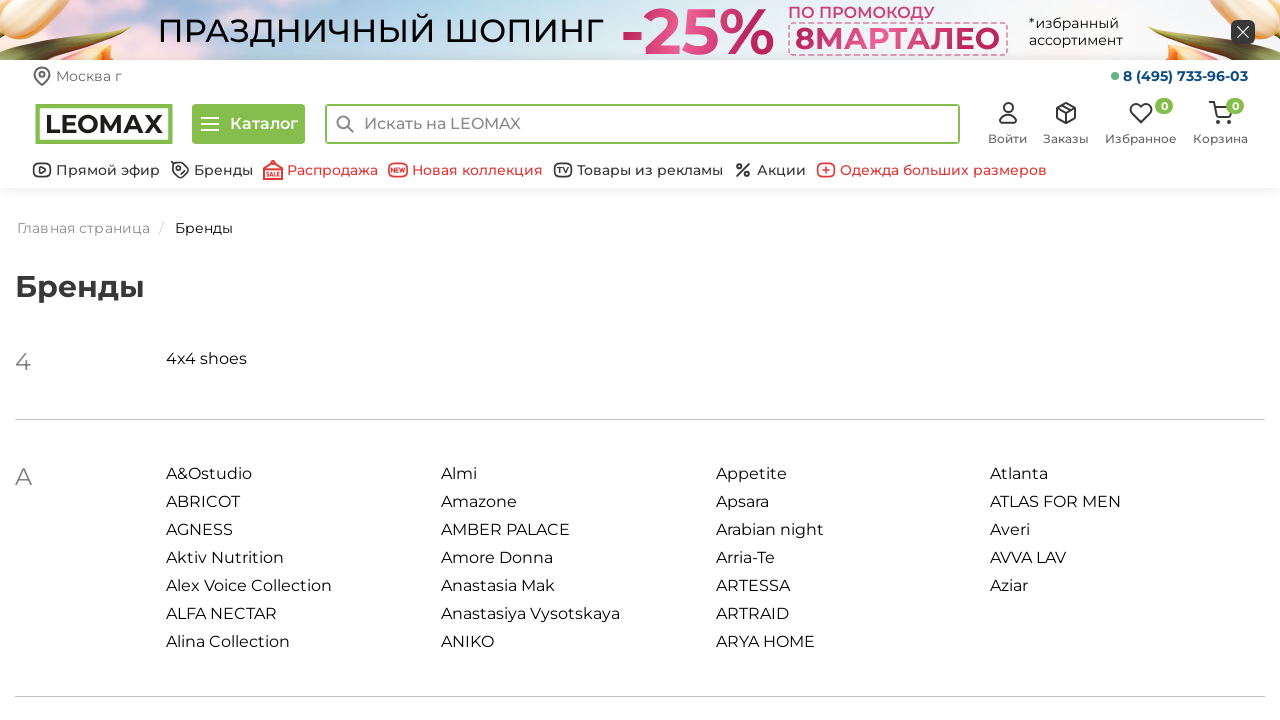

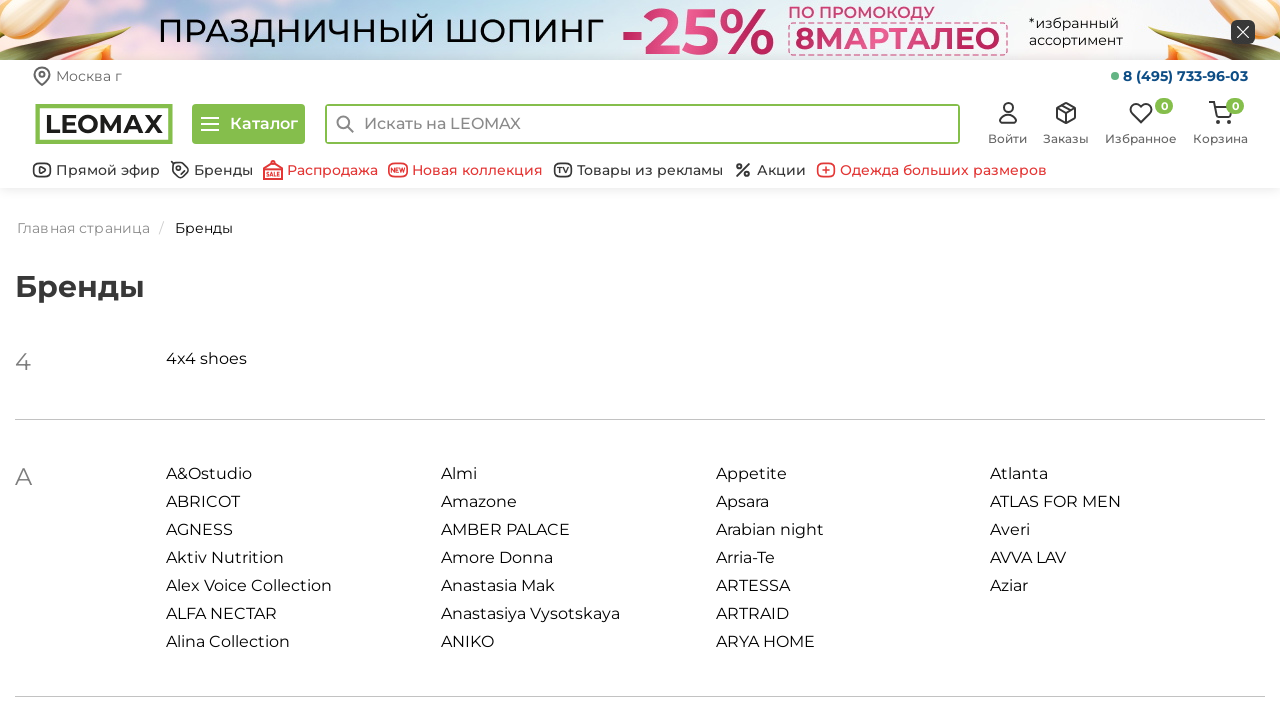